Tests drag and drop functionality by dragging an image element into a box element

Starting URL: https://formy-project.herokuapp.com/dragdrop

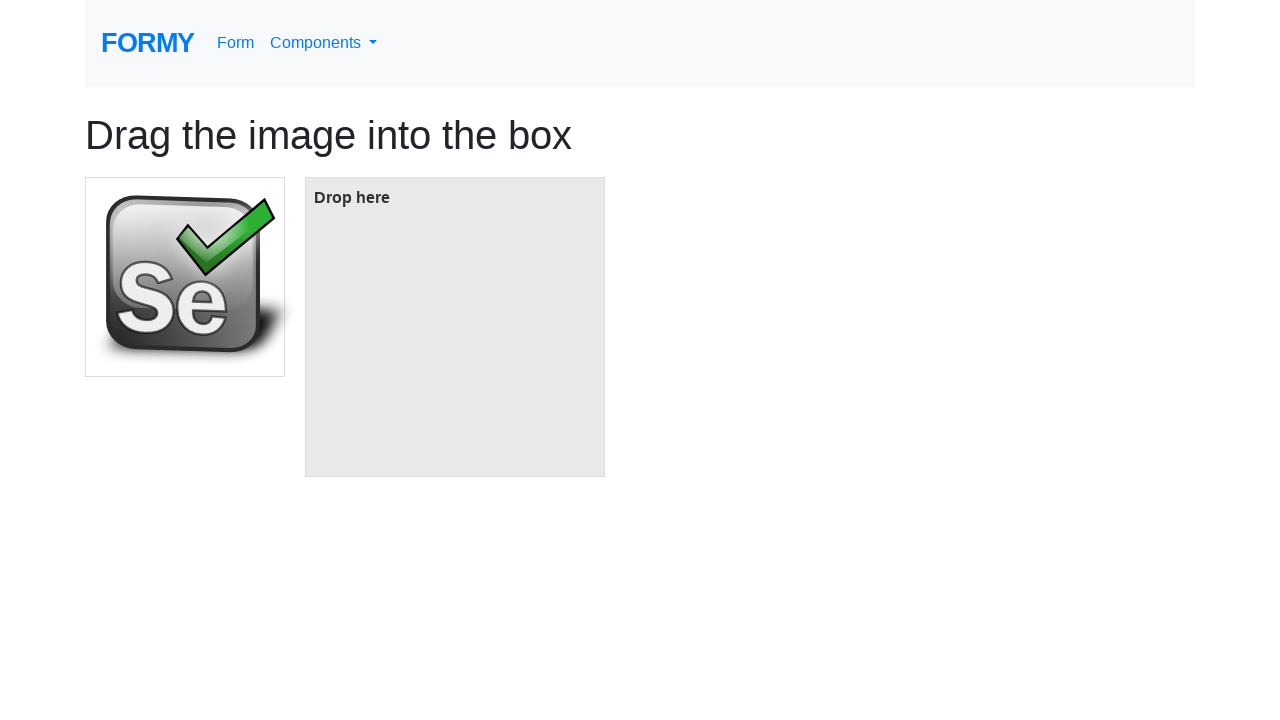

Located the image element with id 'image'
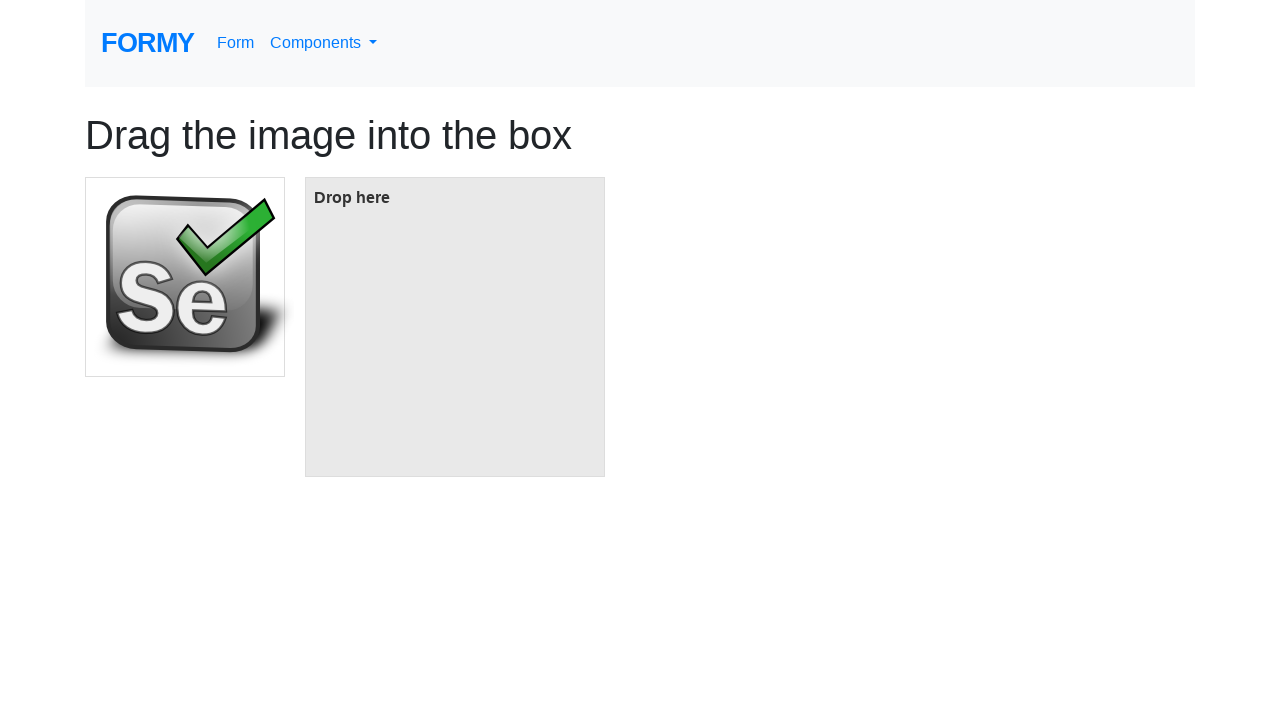

Located the box element with id 'box'
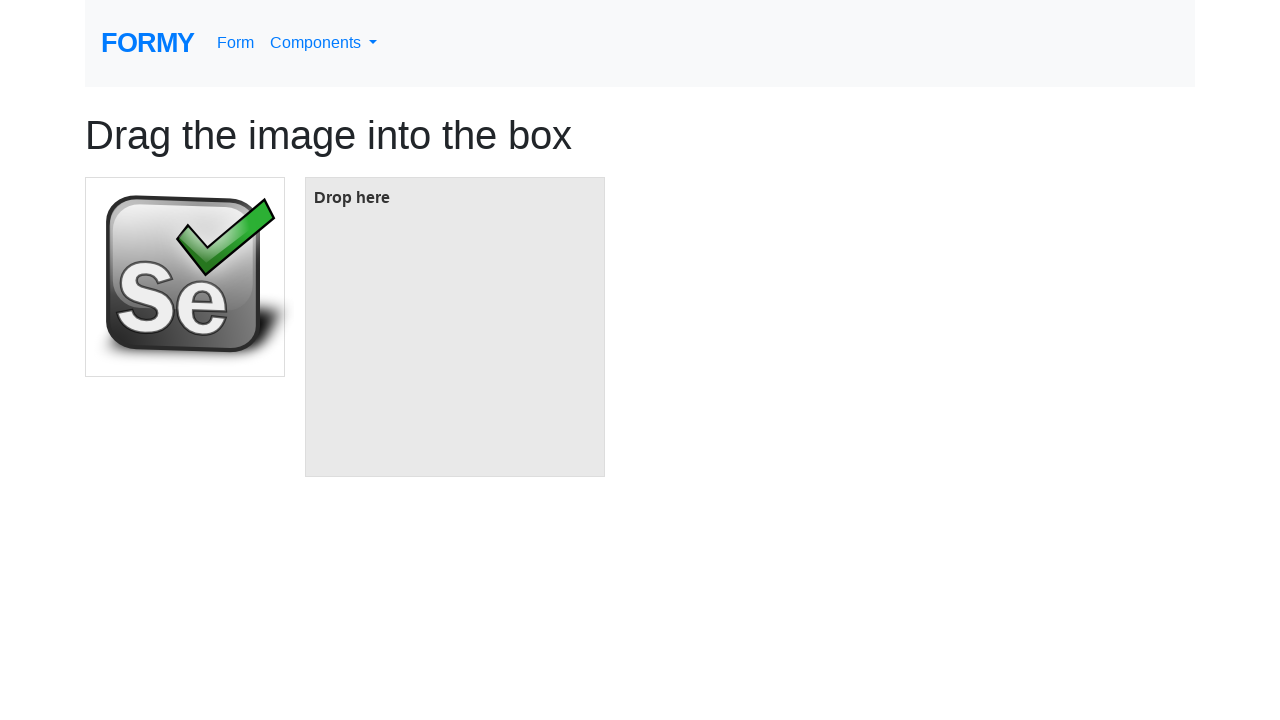

Dragged image element into box element at (455, 327)
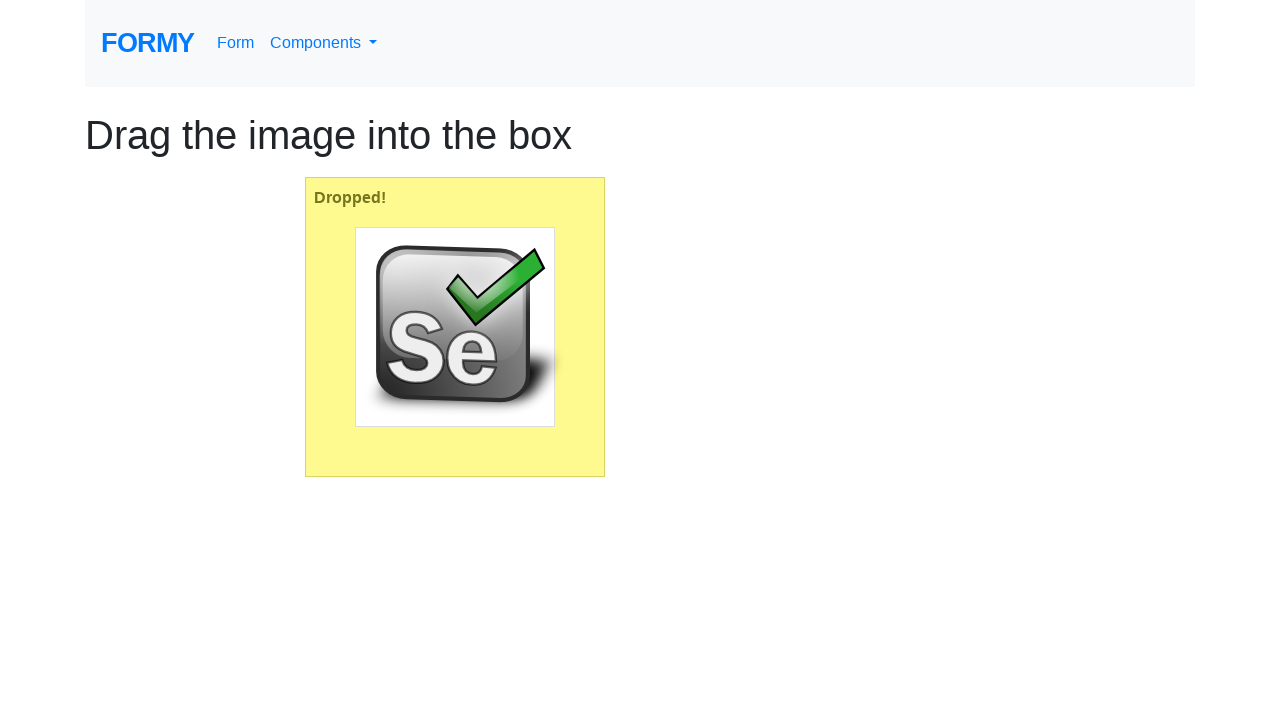

Waited 3 seconds for drag and drop action to complete
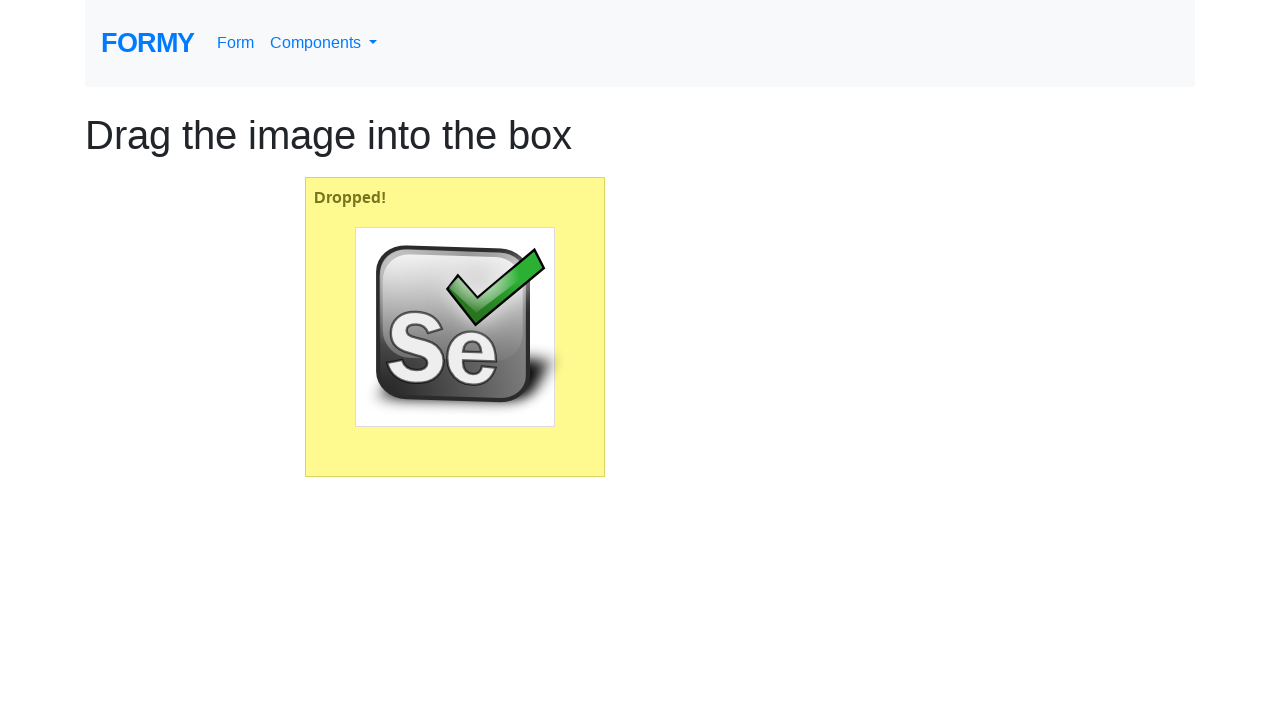

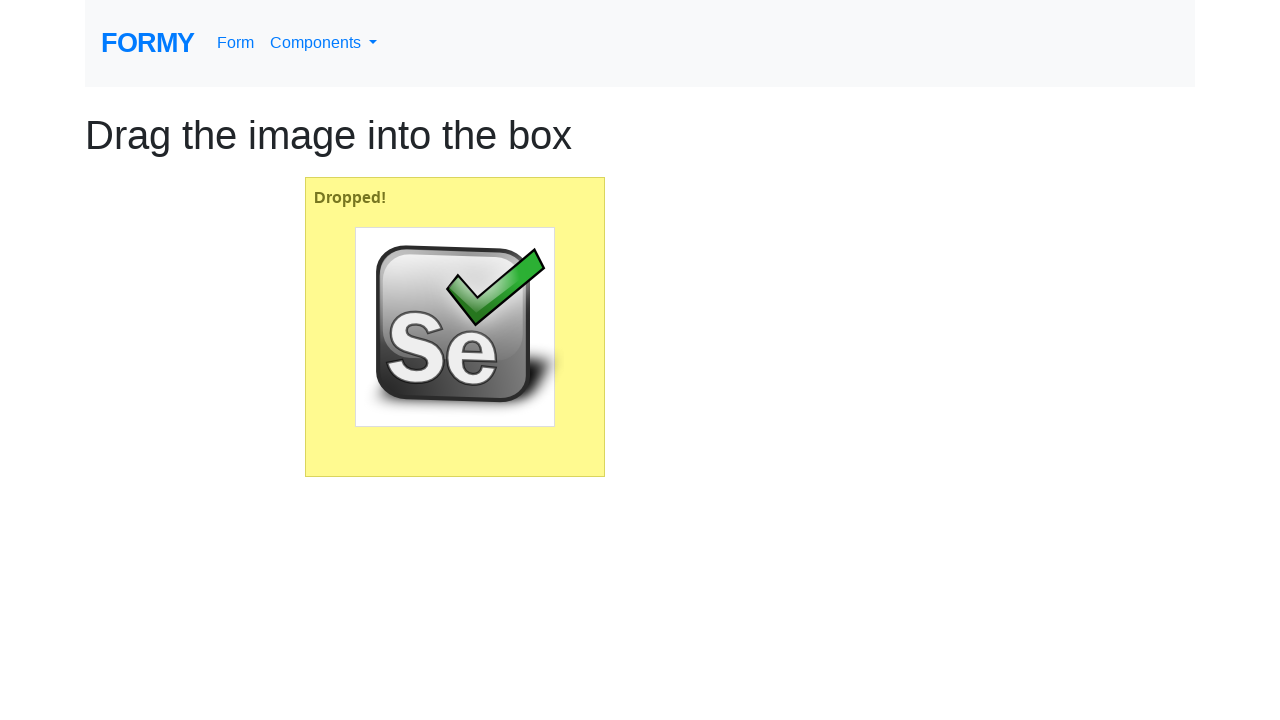